Tests the Personal Loan calculator by filling in loan amount, interest rate, and tenure fields with valid values.

Starting URL: https://www.moneycontrol.com/personal-finance/loans/personal-loan/calculator

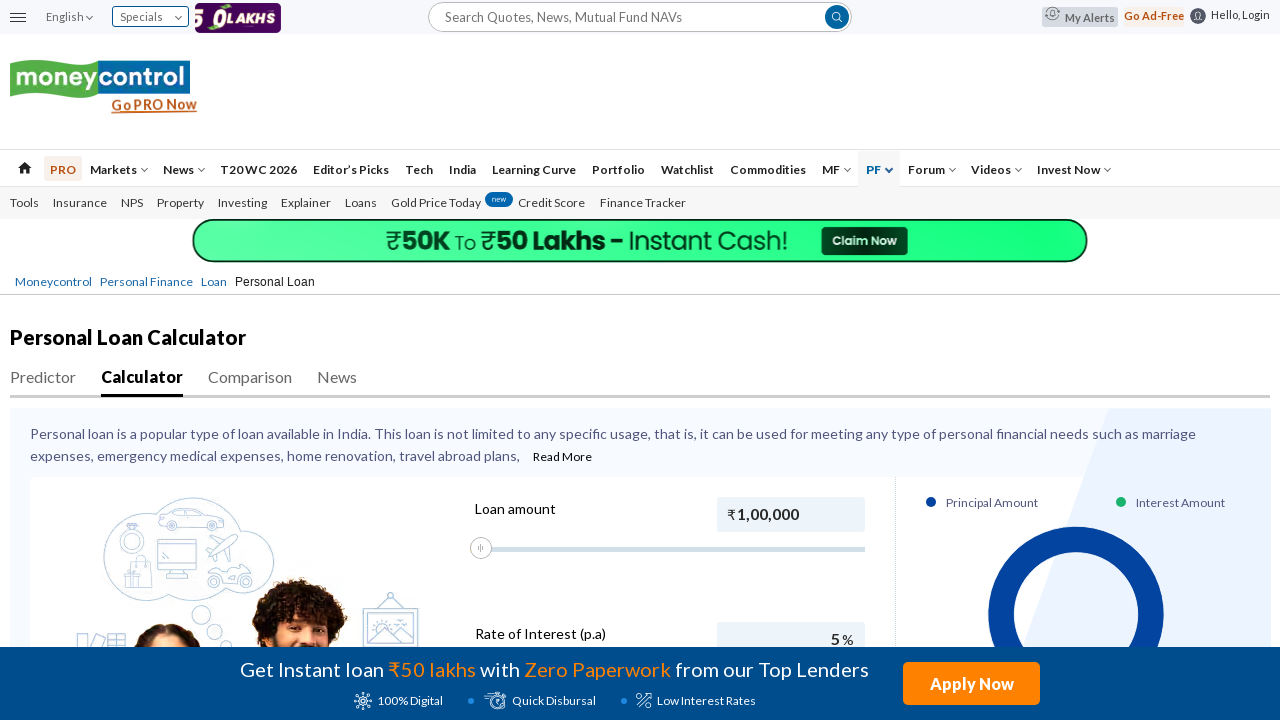

Removed obstructing elements (iframes, ads, popups)
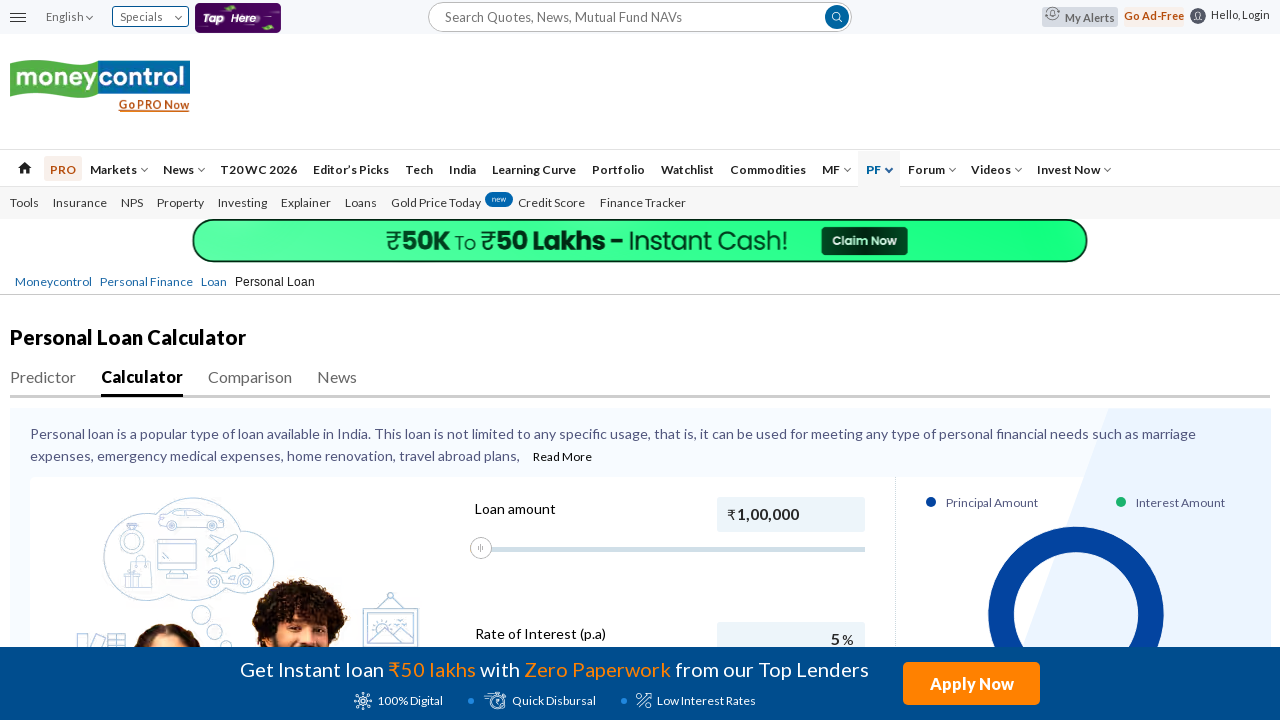

Filled loan amount field with 500000 on #amount1
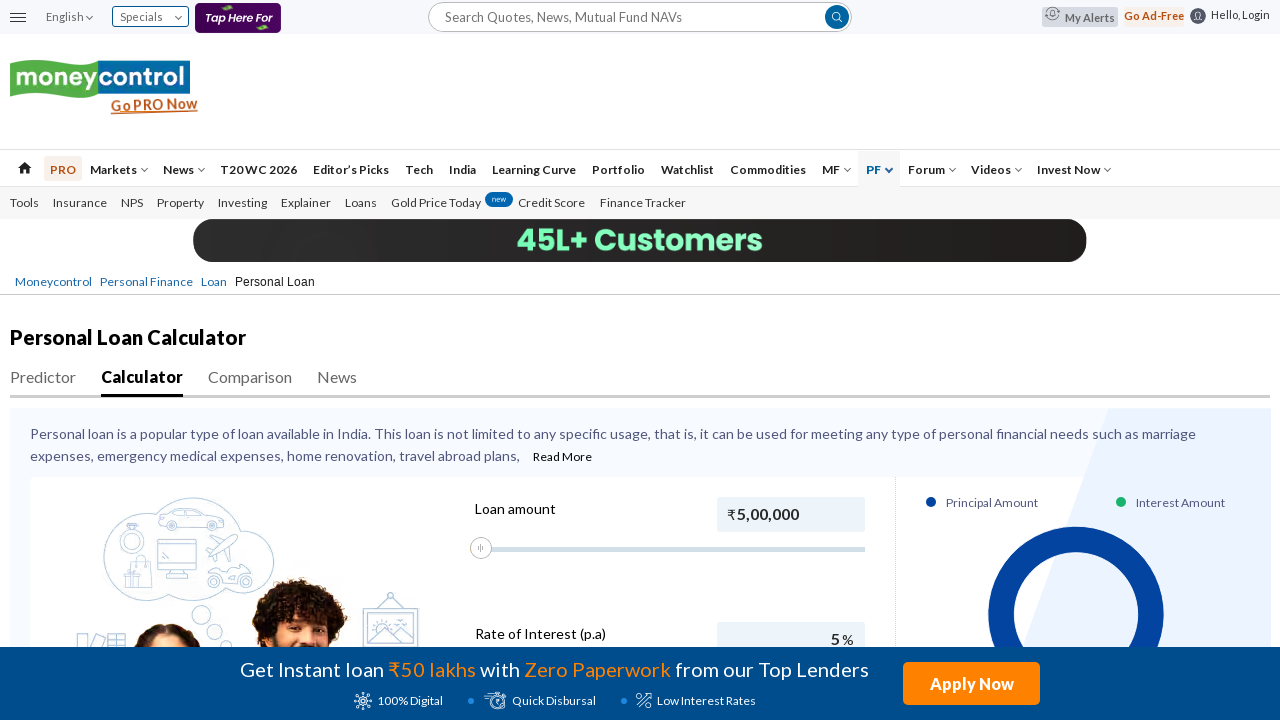

Filled interest rate field with 10 on #amount2
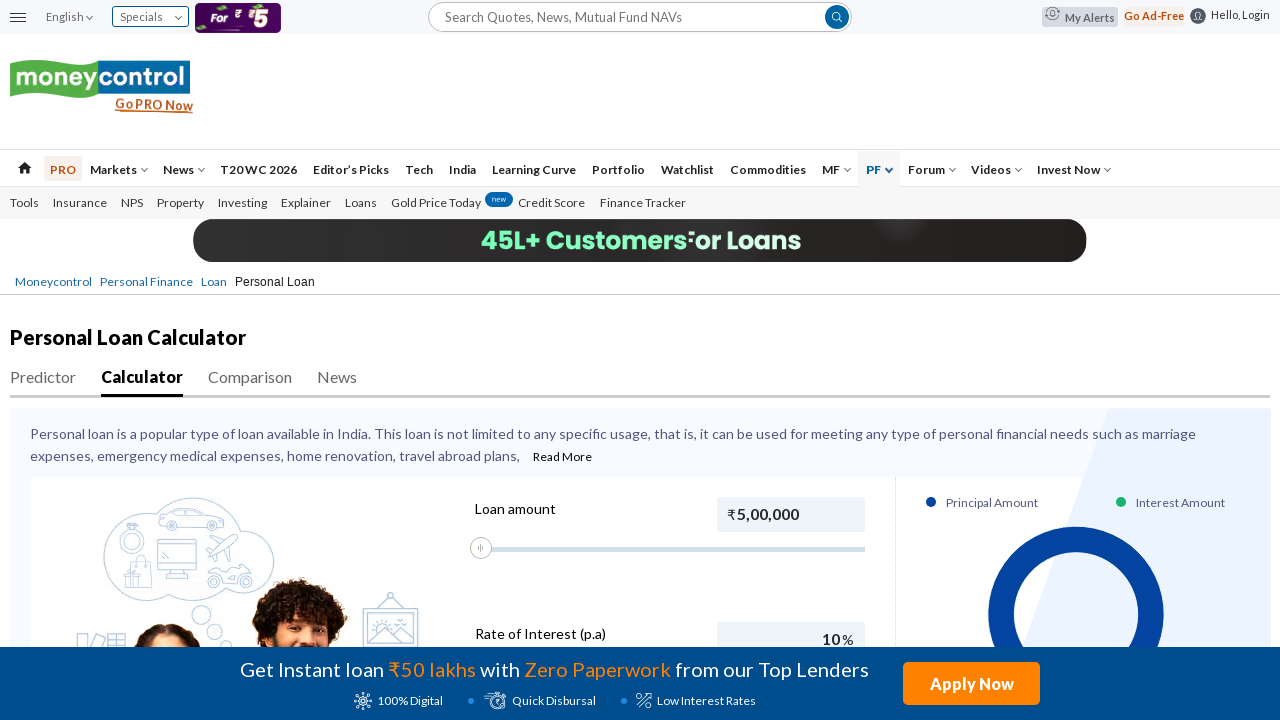

Filled tenure field with 20 on #amount3
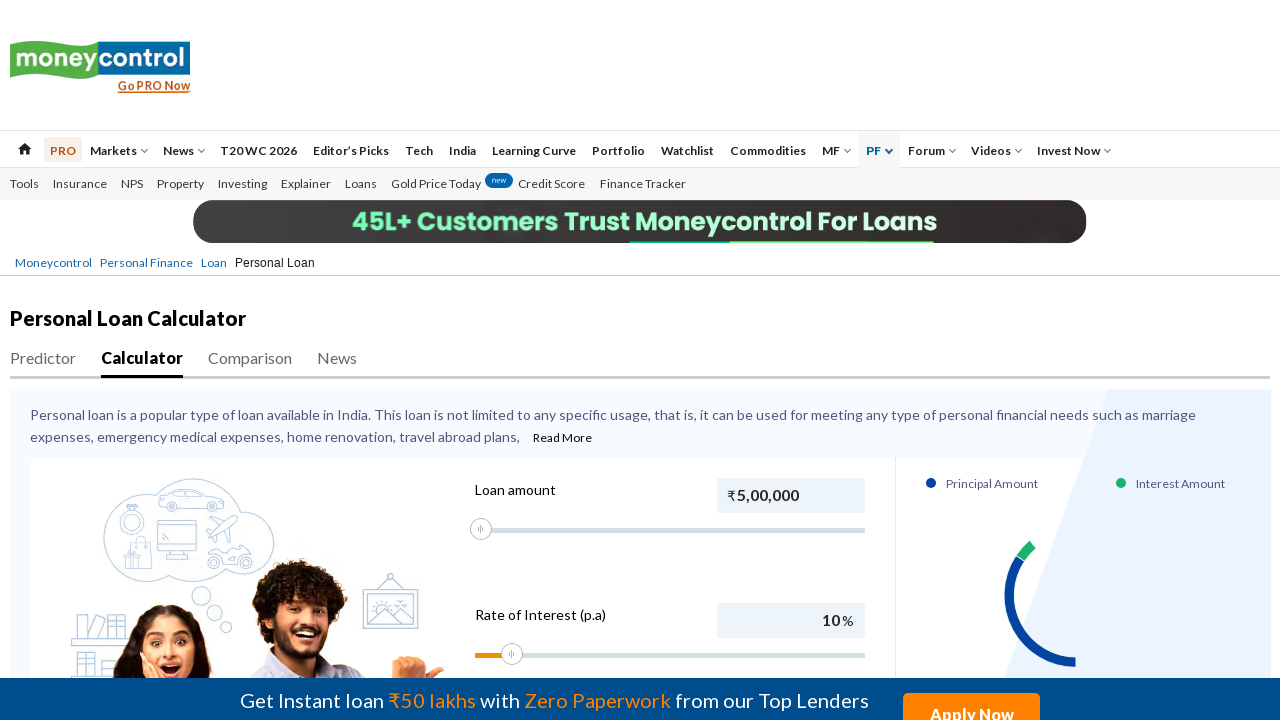

Waited 1000ms for calculator results to appear
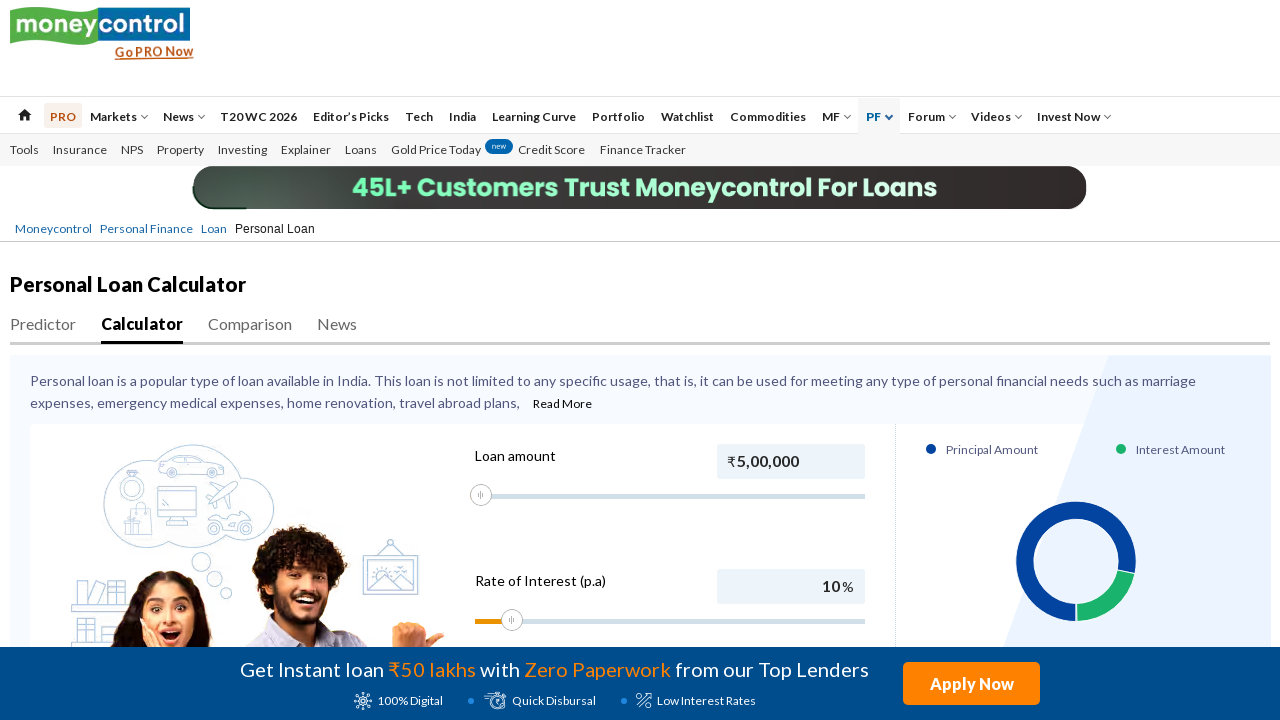

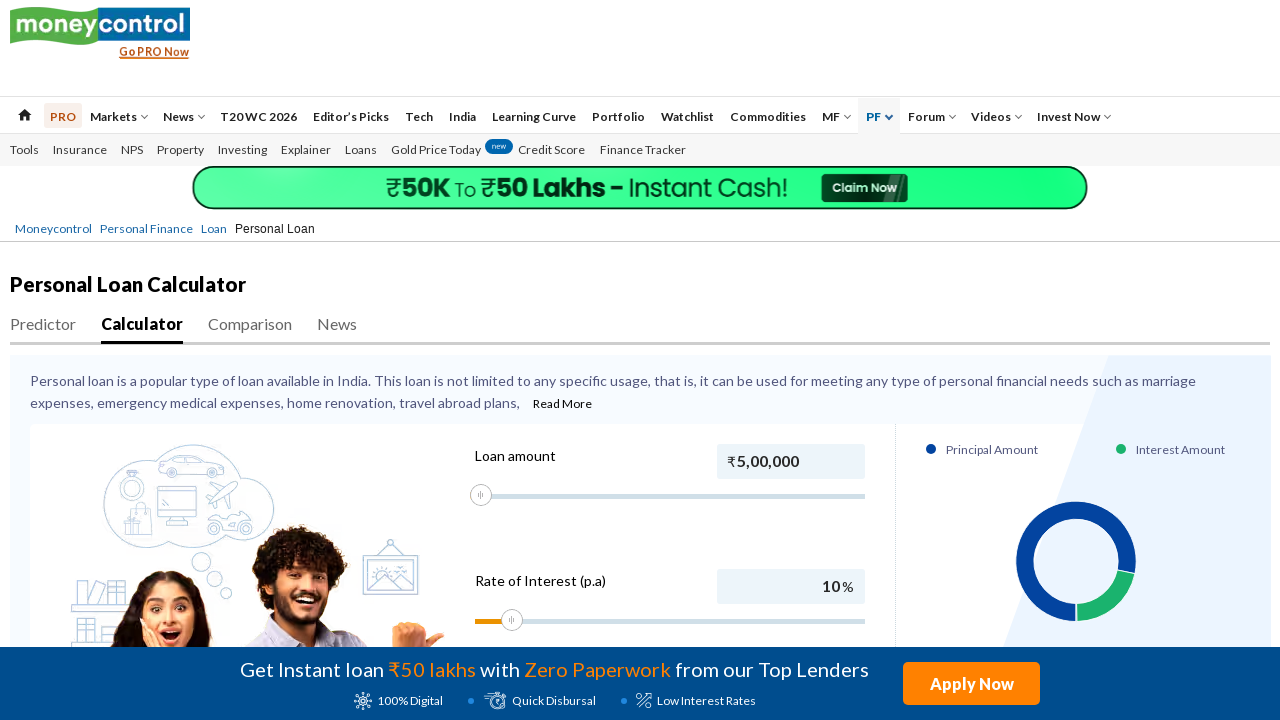